Tests page scrolling functionality by navigating to a practice page and performing vertical scroll actions using JavaScript execution.

Starting URL: https://vctcpune.com/selenium/practice.html

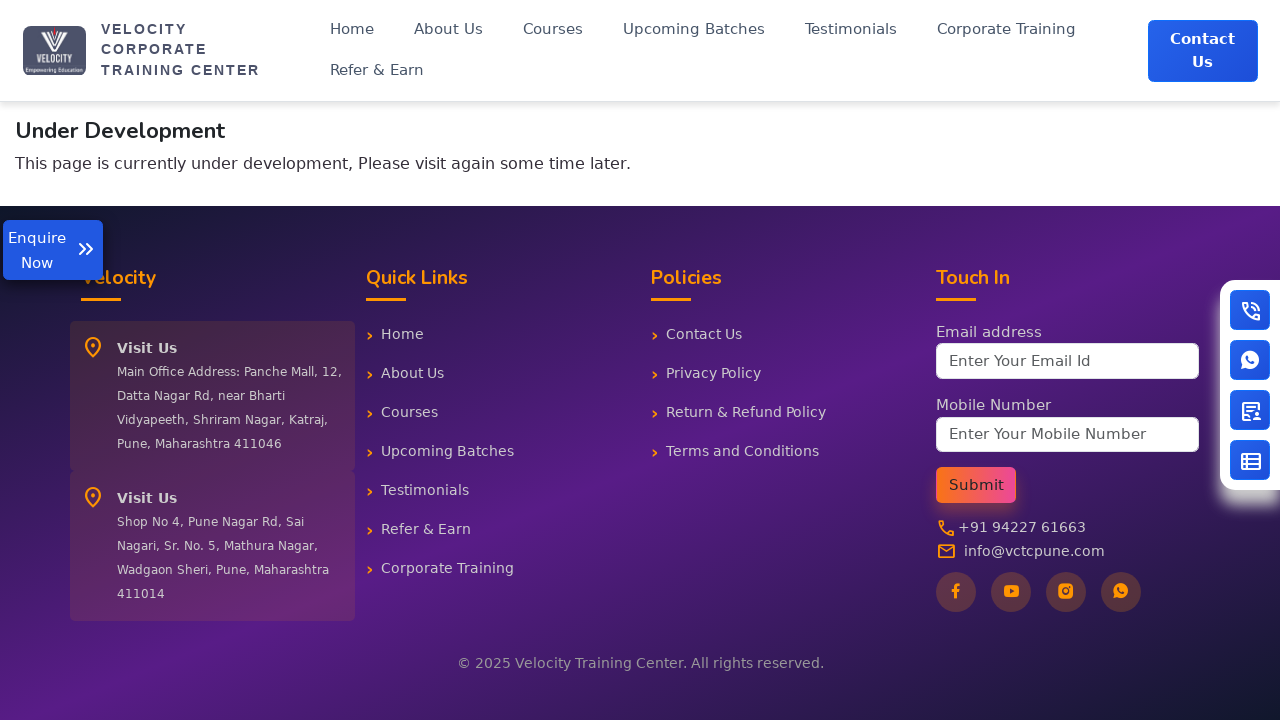

Set viewport size to 1920x1080
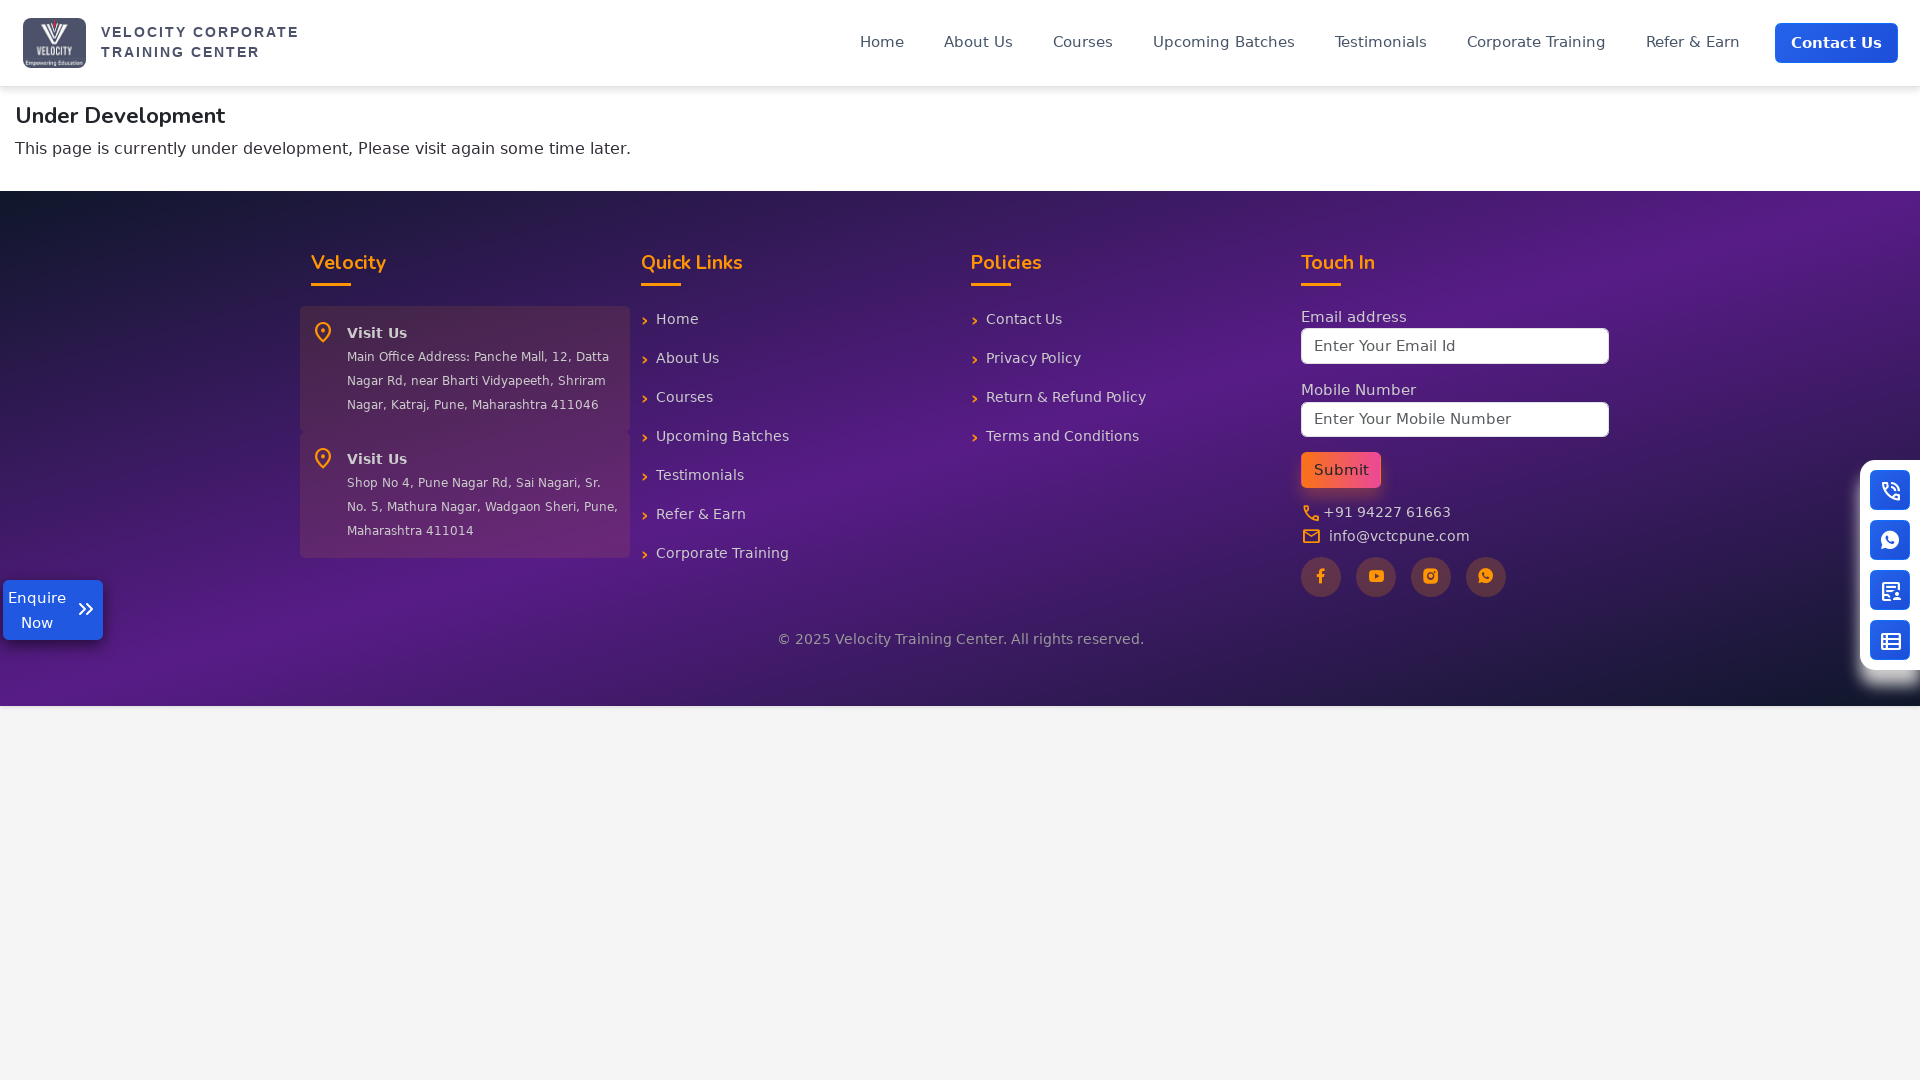

Scrolled down by 120 pixels
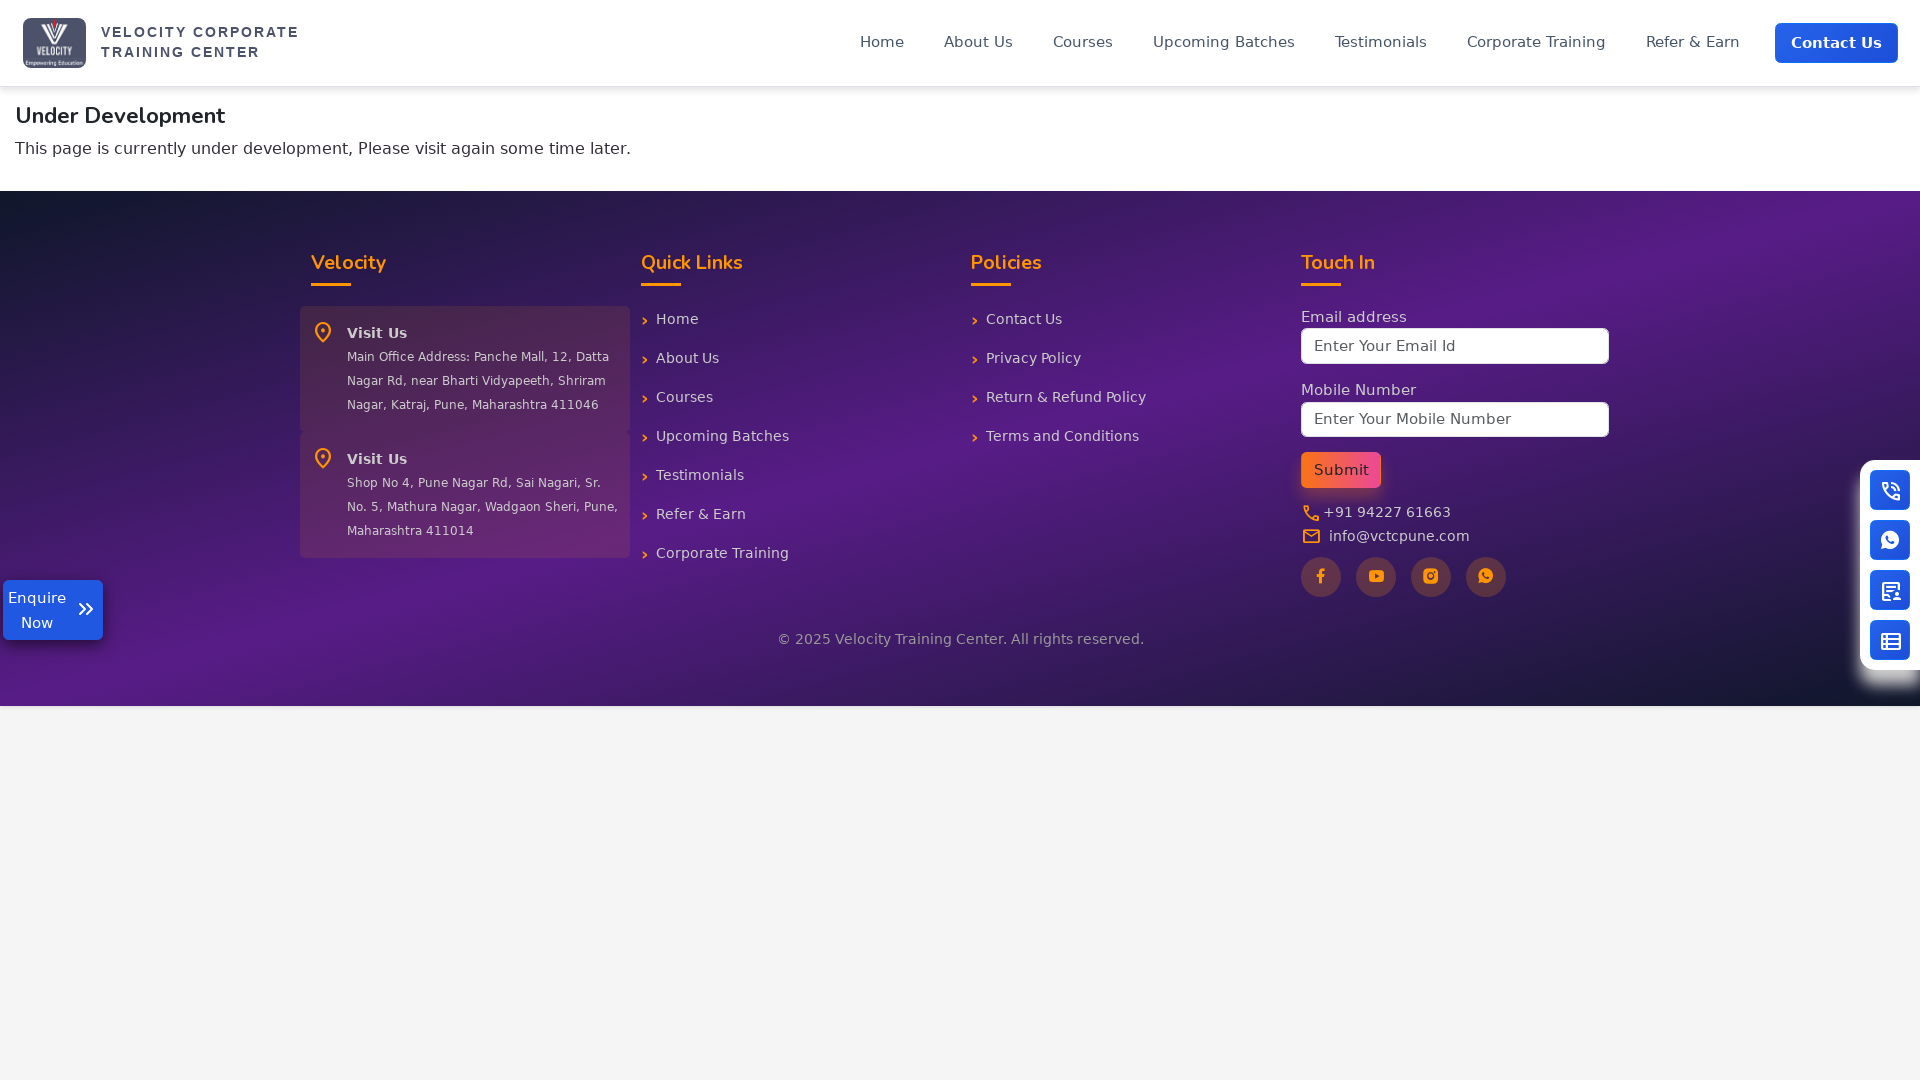

Waited 1000ms for scroll to complete
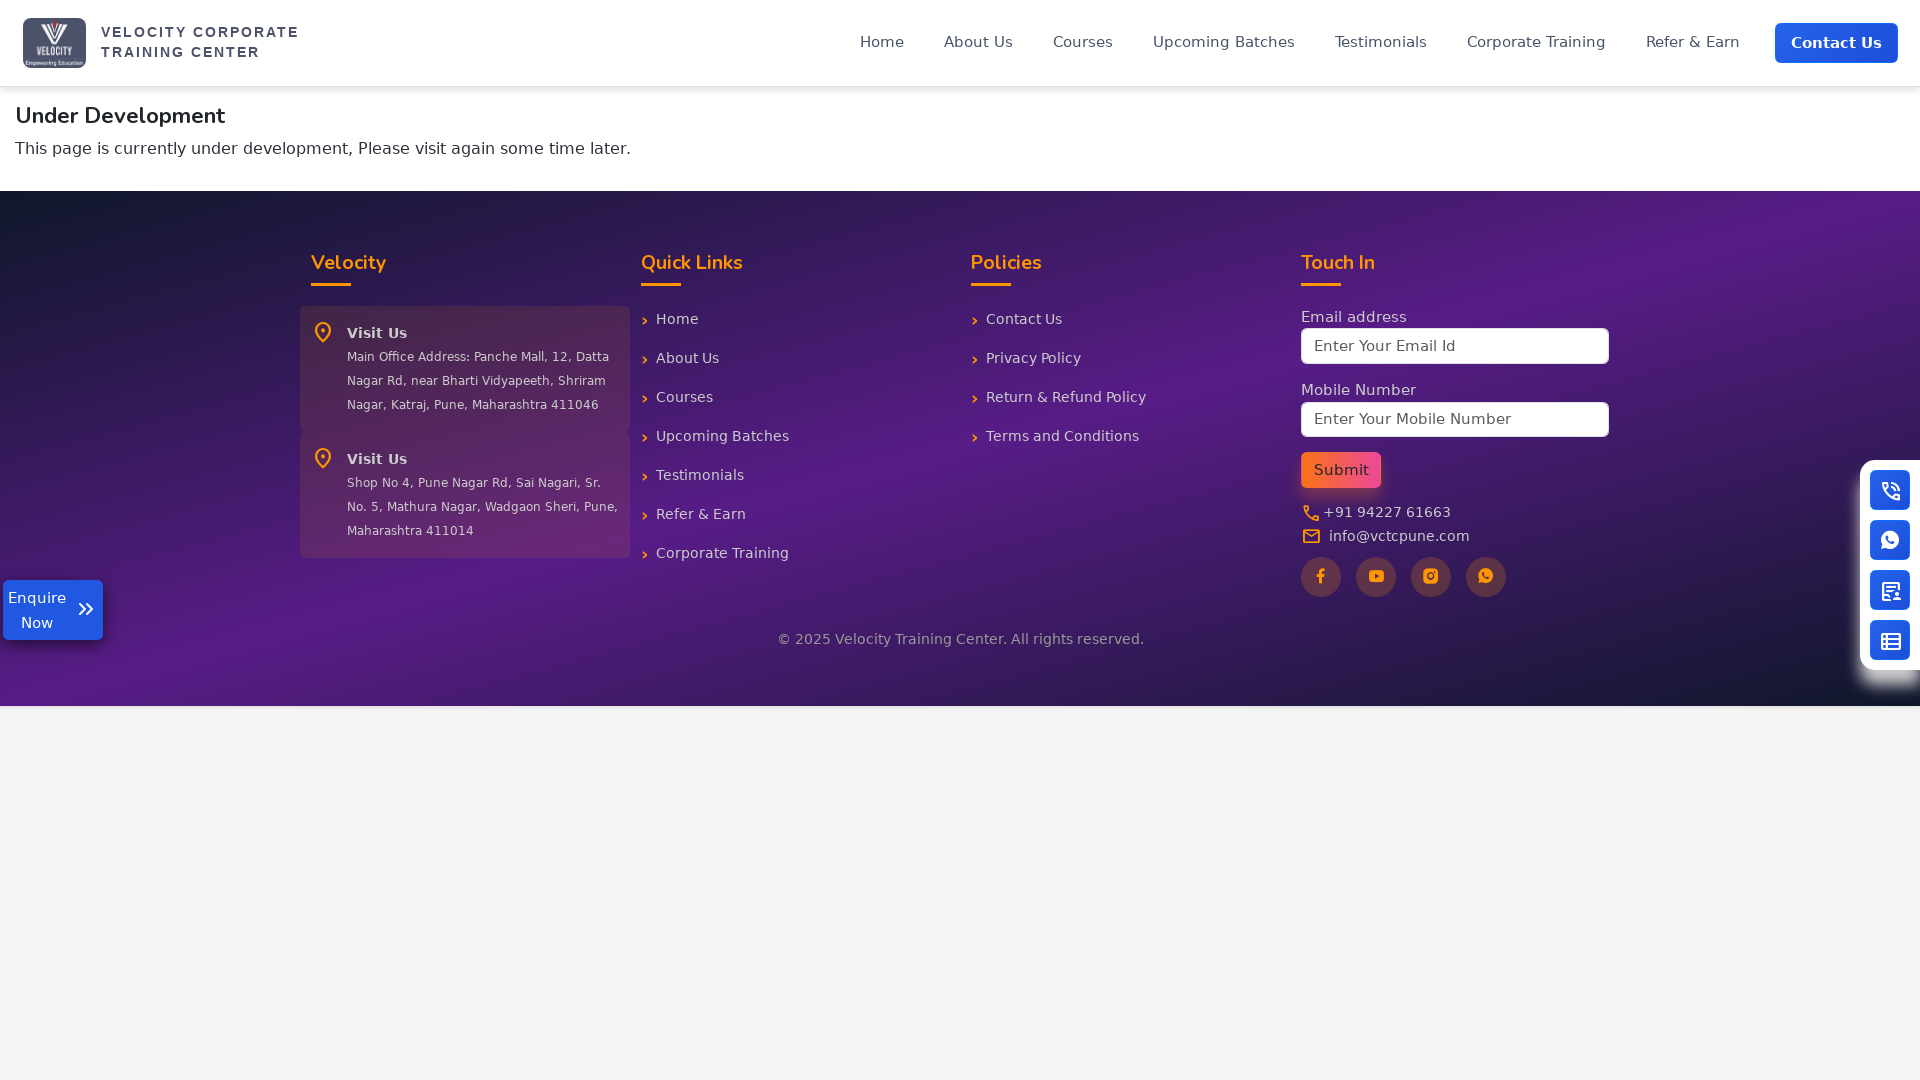

Scrolled down by additional 200 pixels
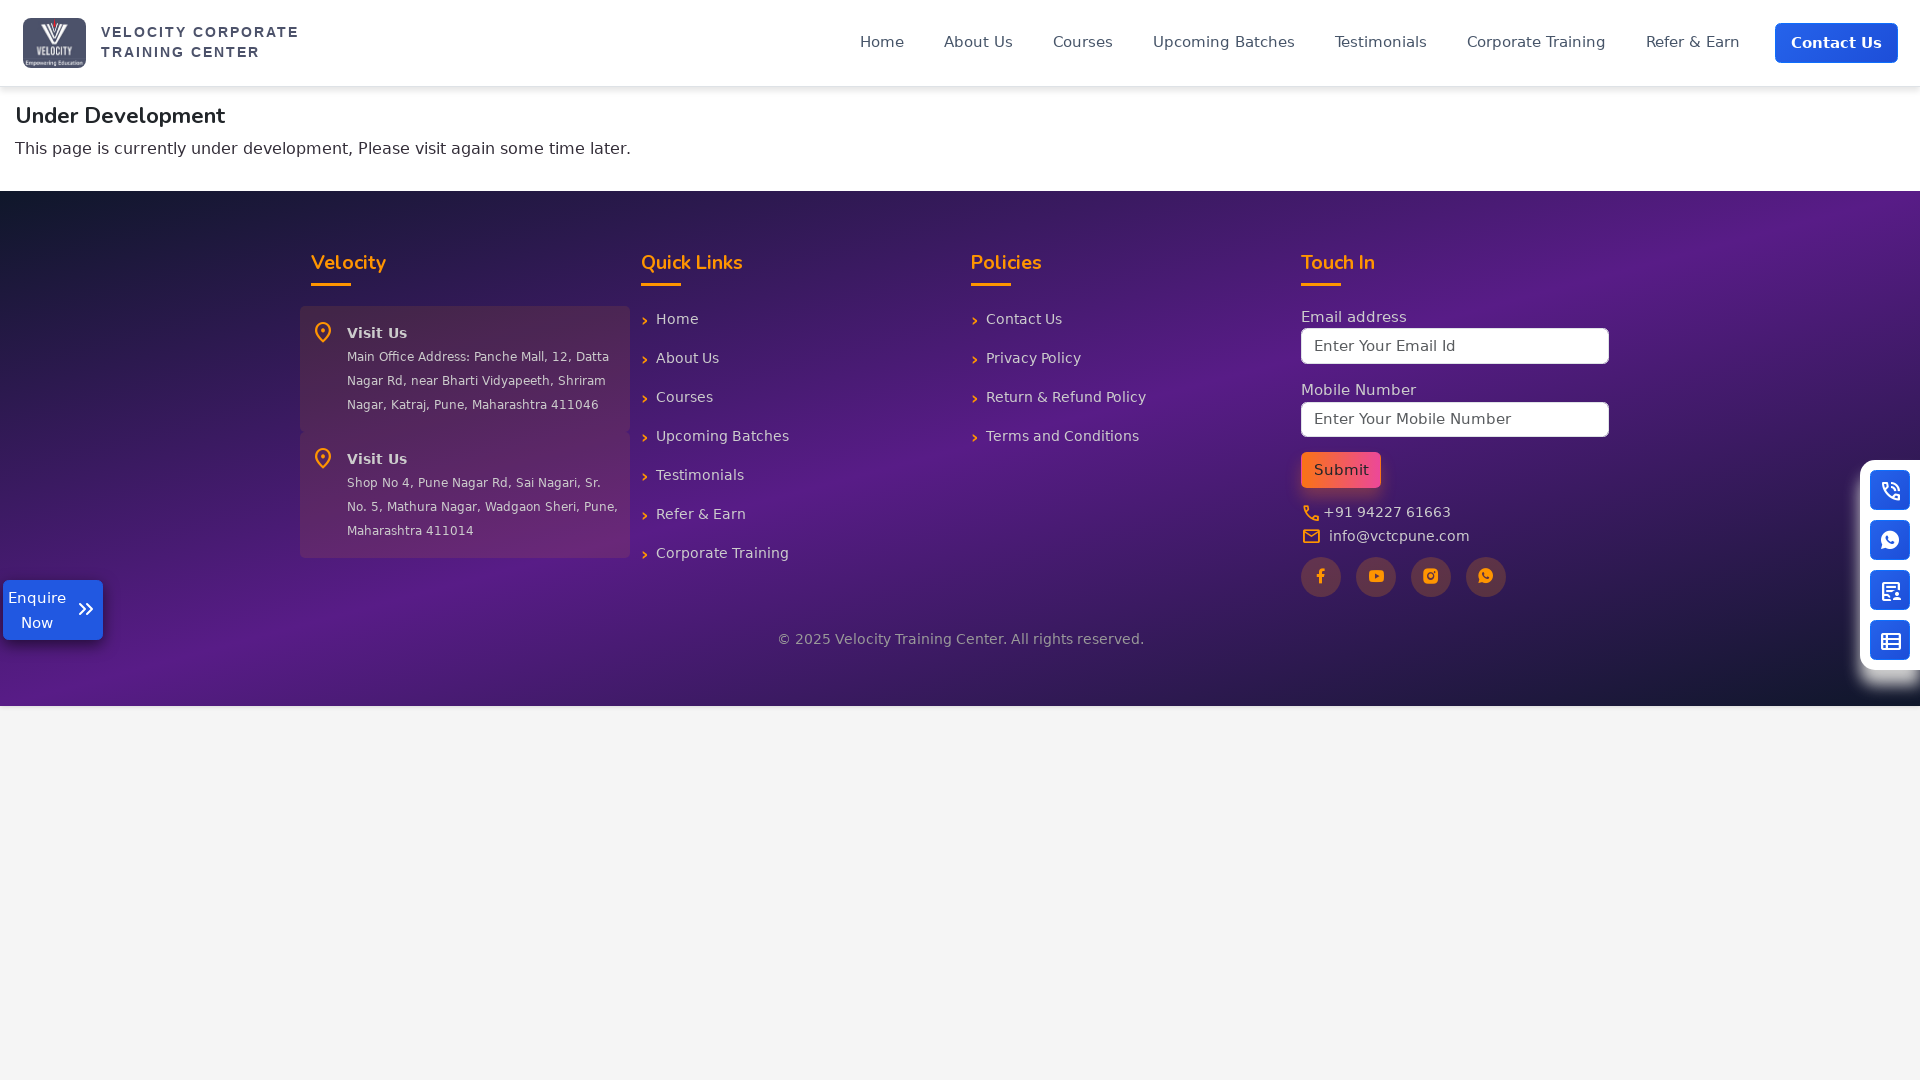

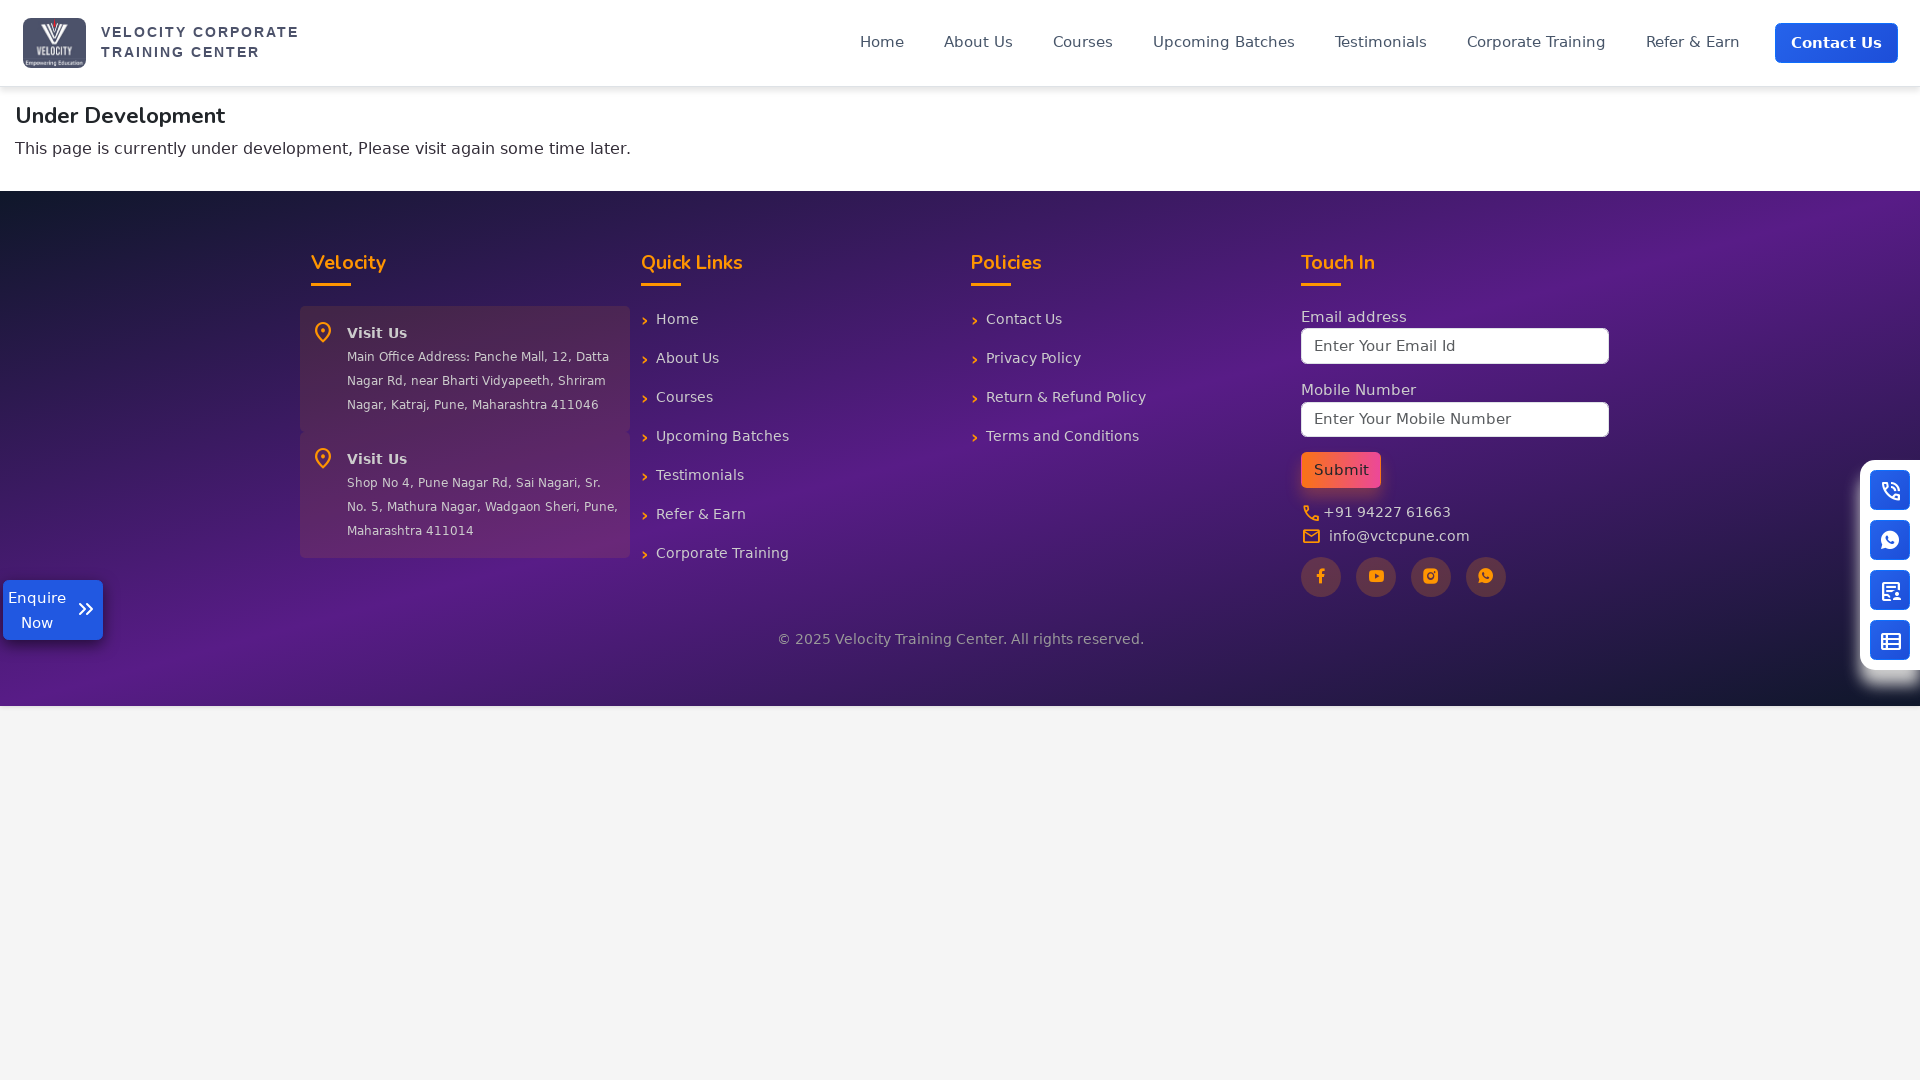